Tests mouse hover functionality on AJIO website by hovering over the MEN menu item

Starting URL: https://www.ajio.com/

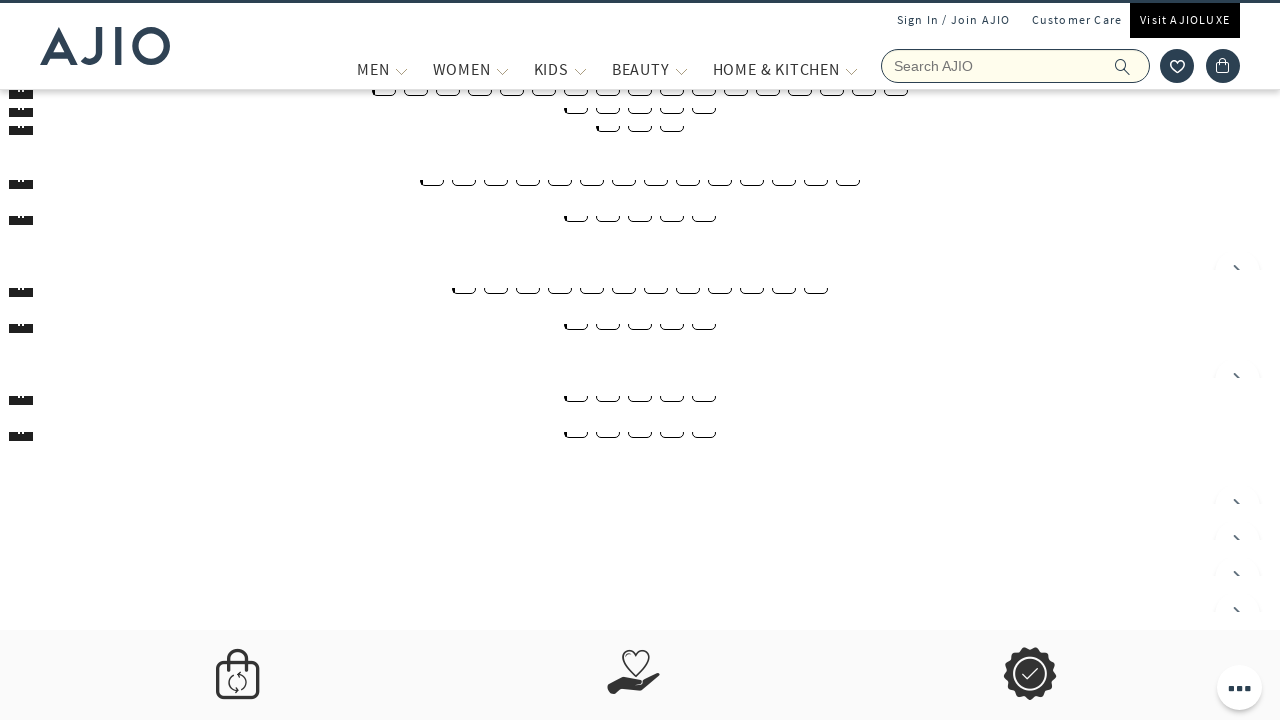

Located MEN menu element using XPath selector
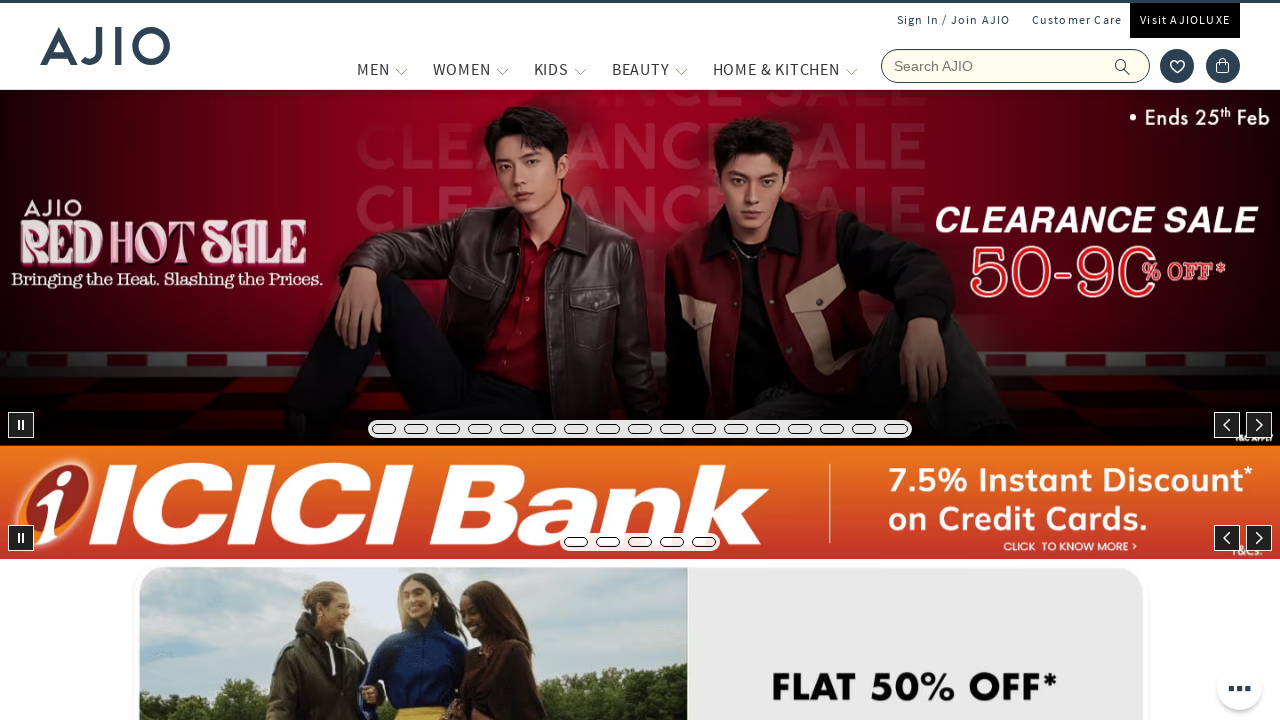

Hovered over MEN menu item to trigger hover state at (373, 69) on xpath=//span[text()='MEN']
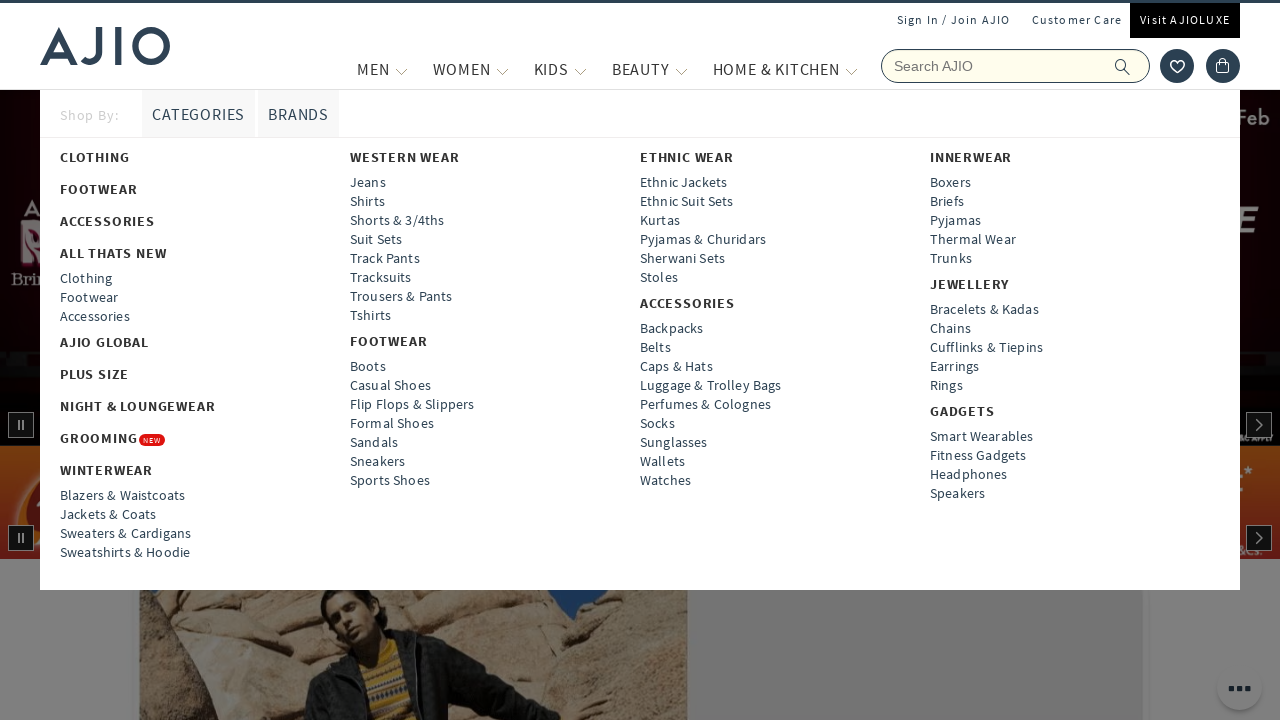

Waited 1000ms for hover action to complete and menu to appear
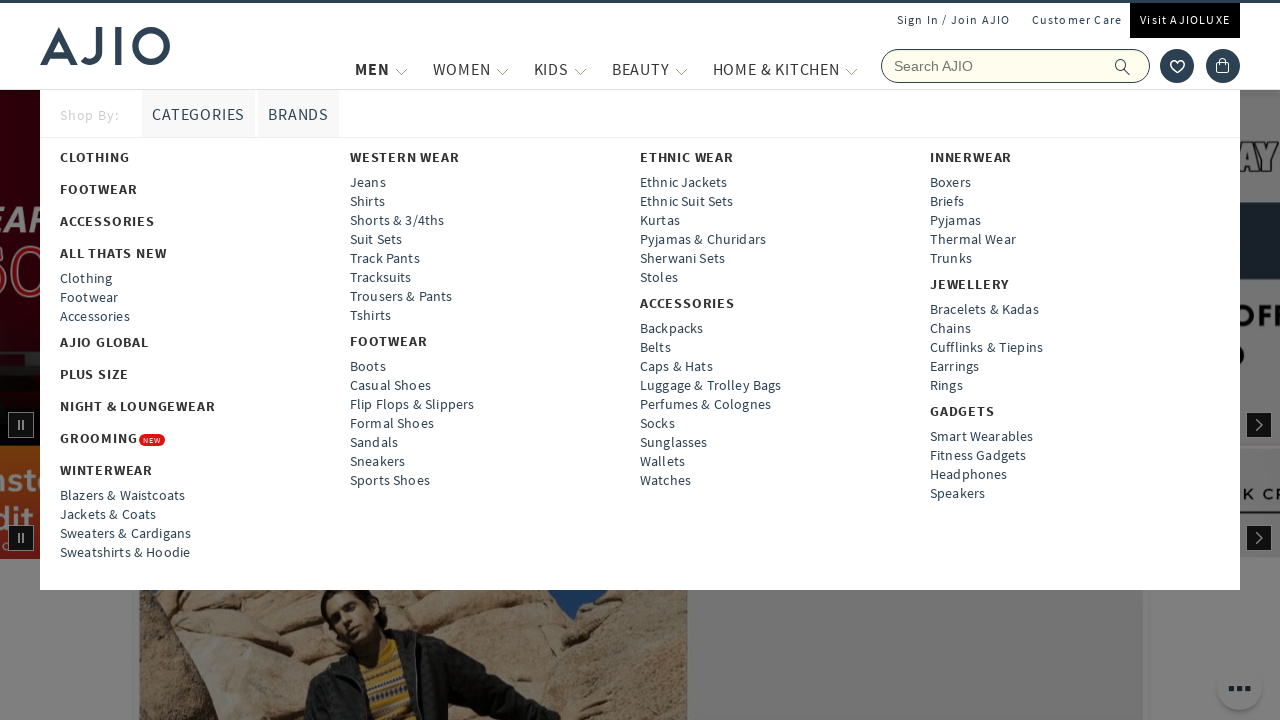

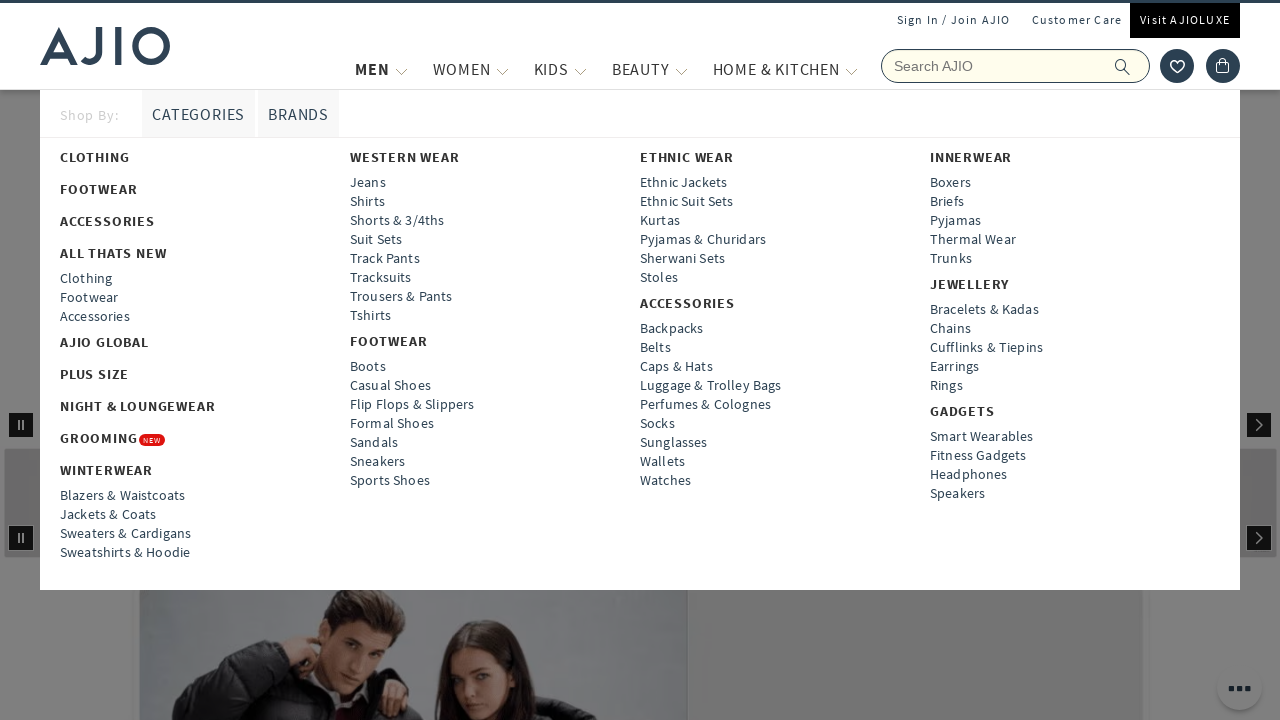